Navigates to Selenium website, verifies the page title, then clicks on Downloads tab and verifies the downloads page title

Starting URL: https://www.selenium.dev/

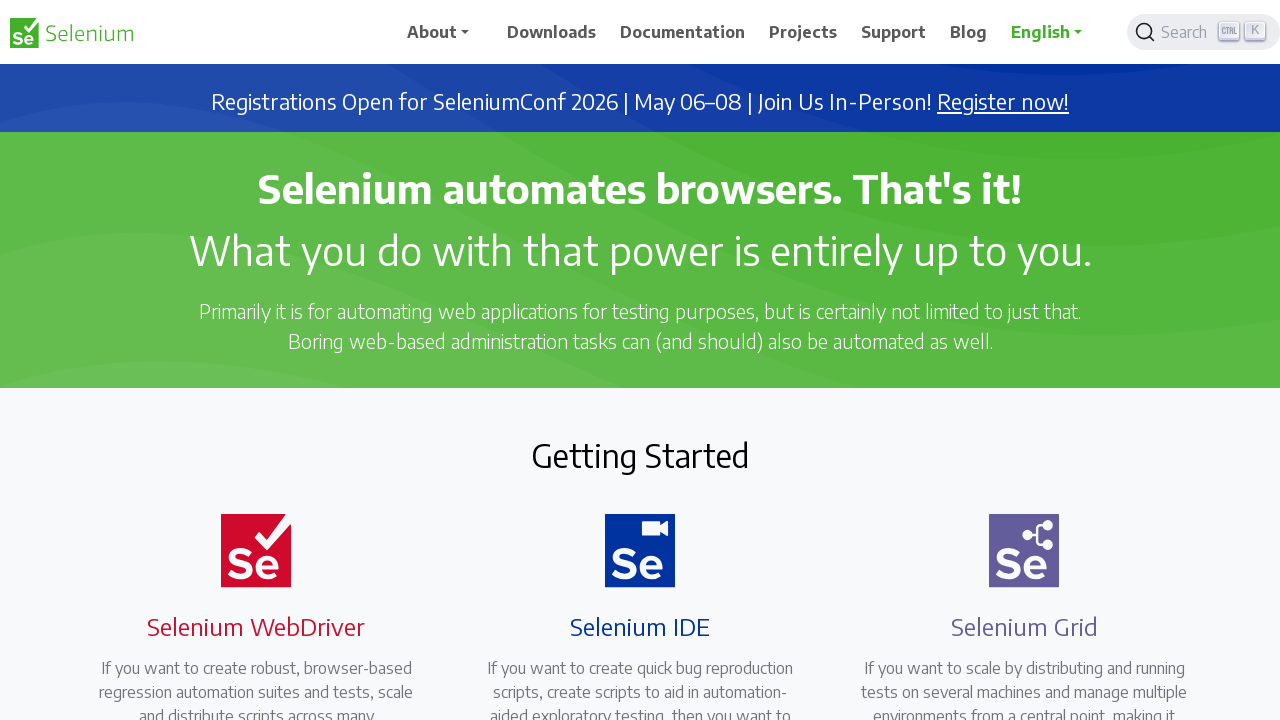

Navigated to Selenium website
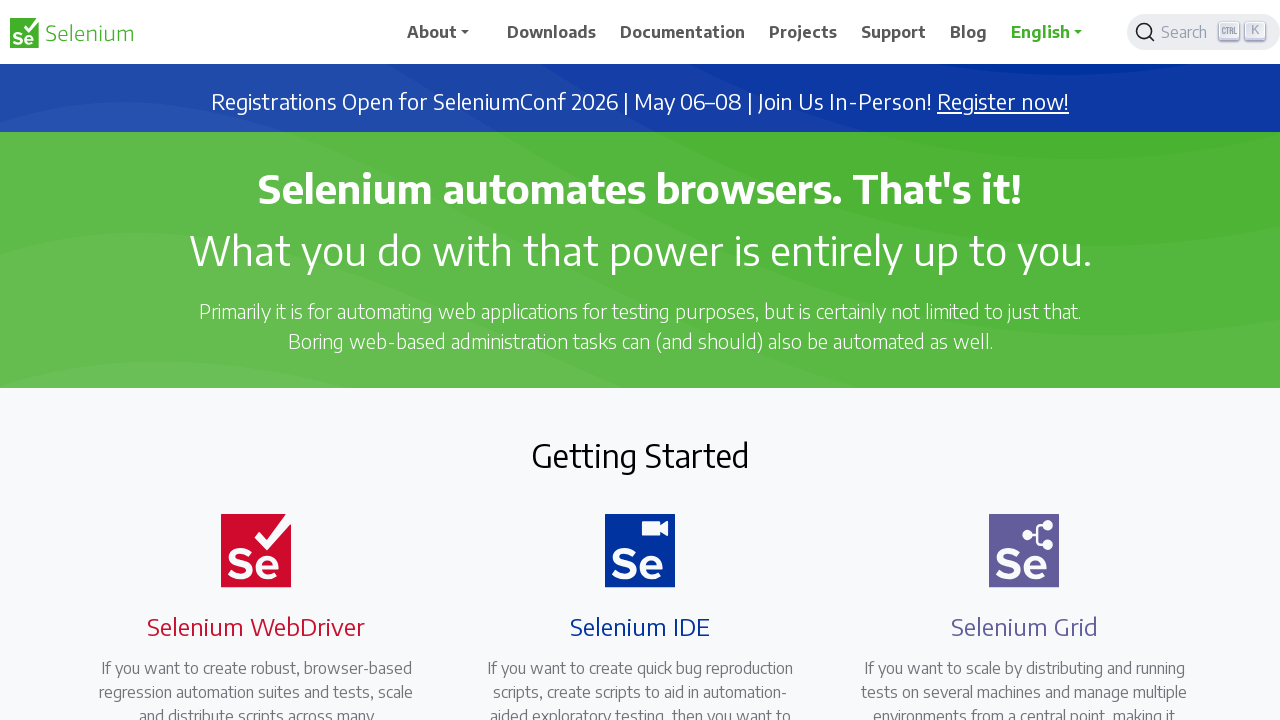

Verified page title is 'Selenium'
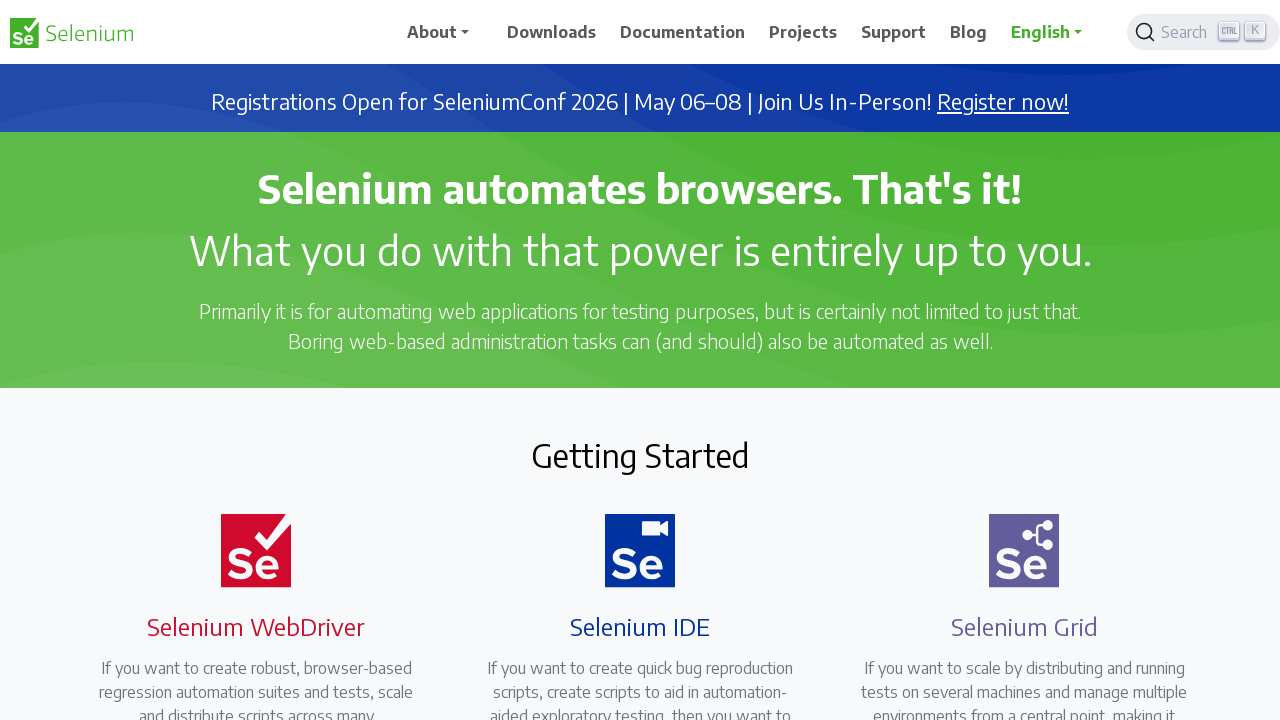

Clicked on Downloads tab at (552, 32) on xpath=//span[contains(.,'Downloads')]
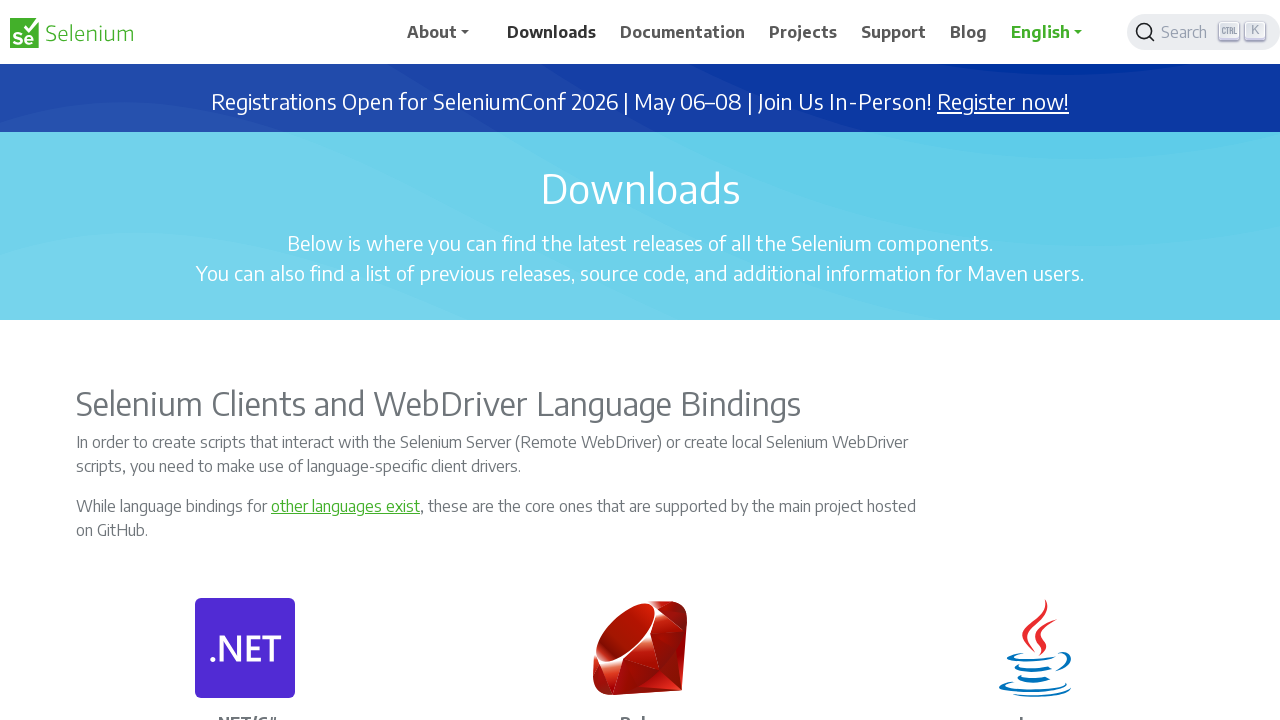

Verified downloads page title contains 'downloads'
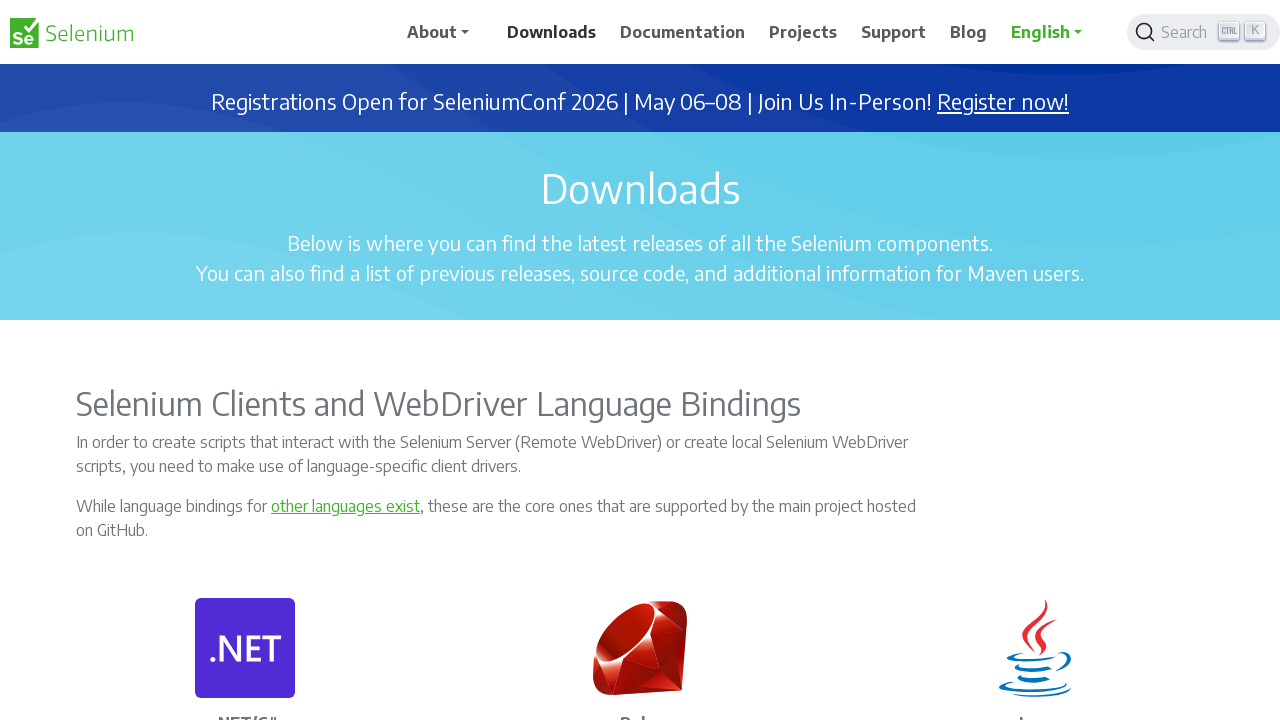

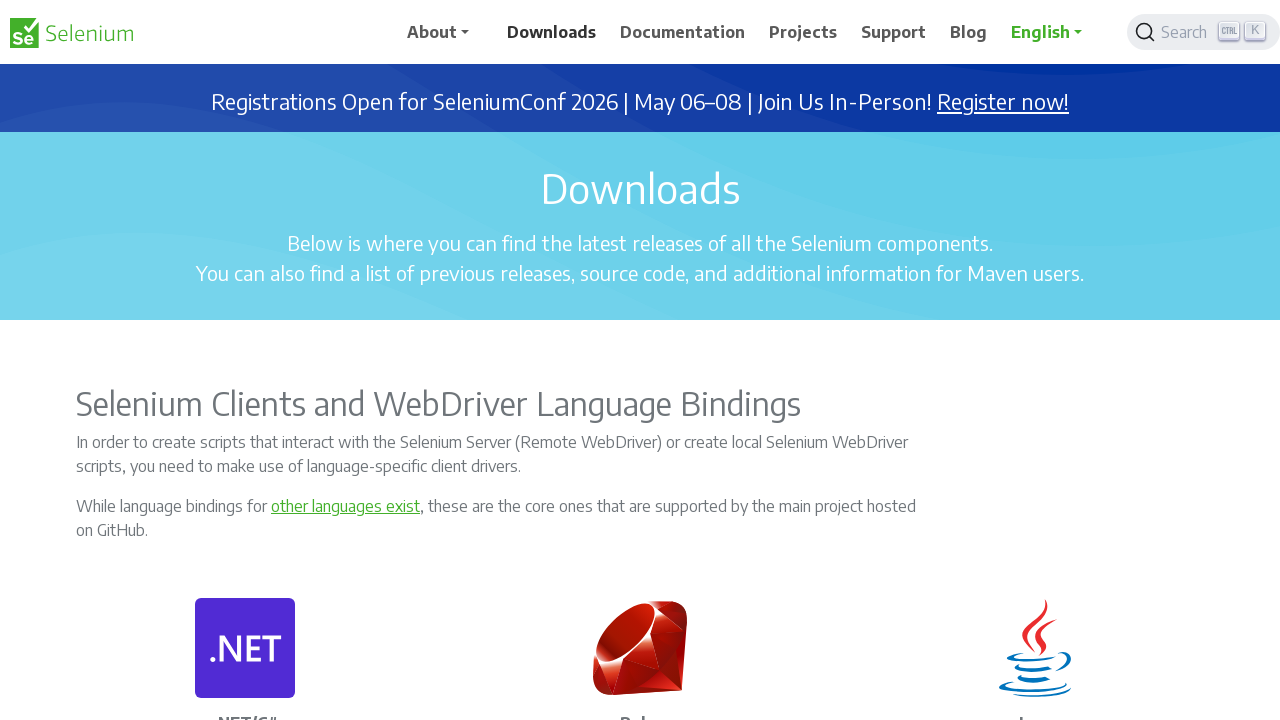